Tests an editable/searchable dropdown by typing a country name and selecting from filtered results.

Starting URL: https://react.semantic-ui.com/maximize/dropdown-example-search-selection/

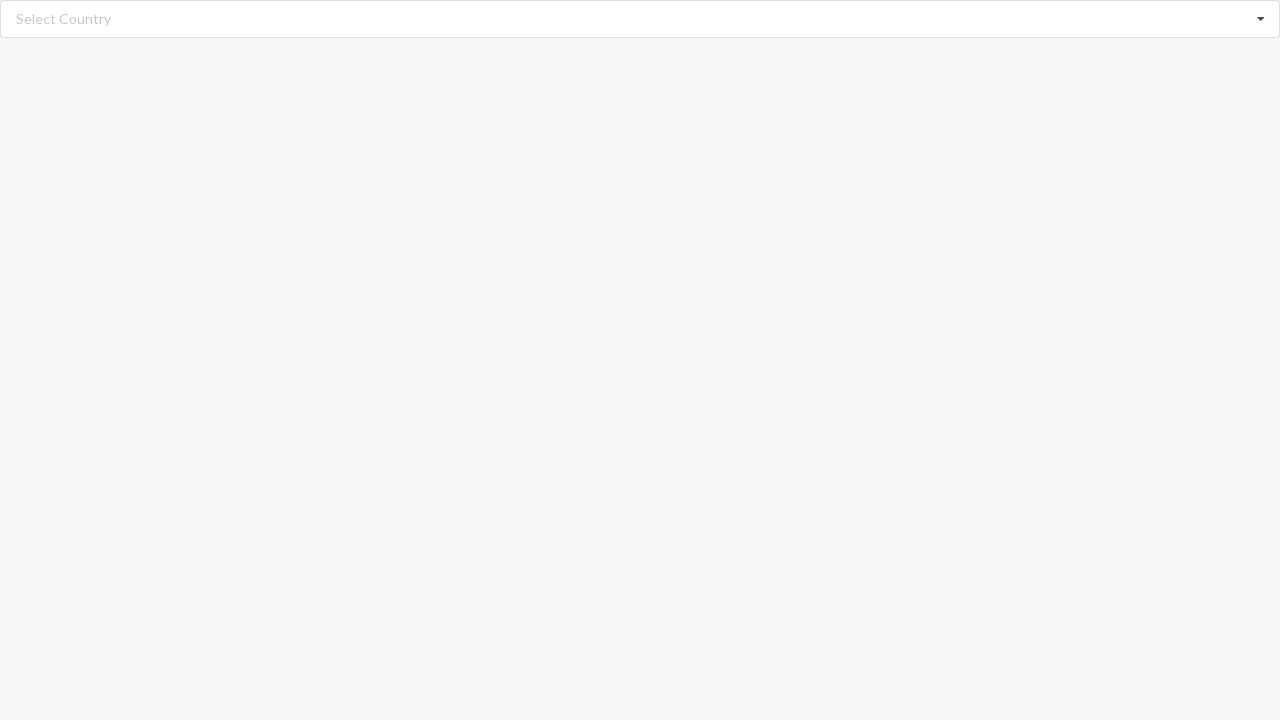

Filled searchable dropdown with 'Albania' on input.search
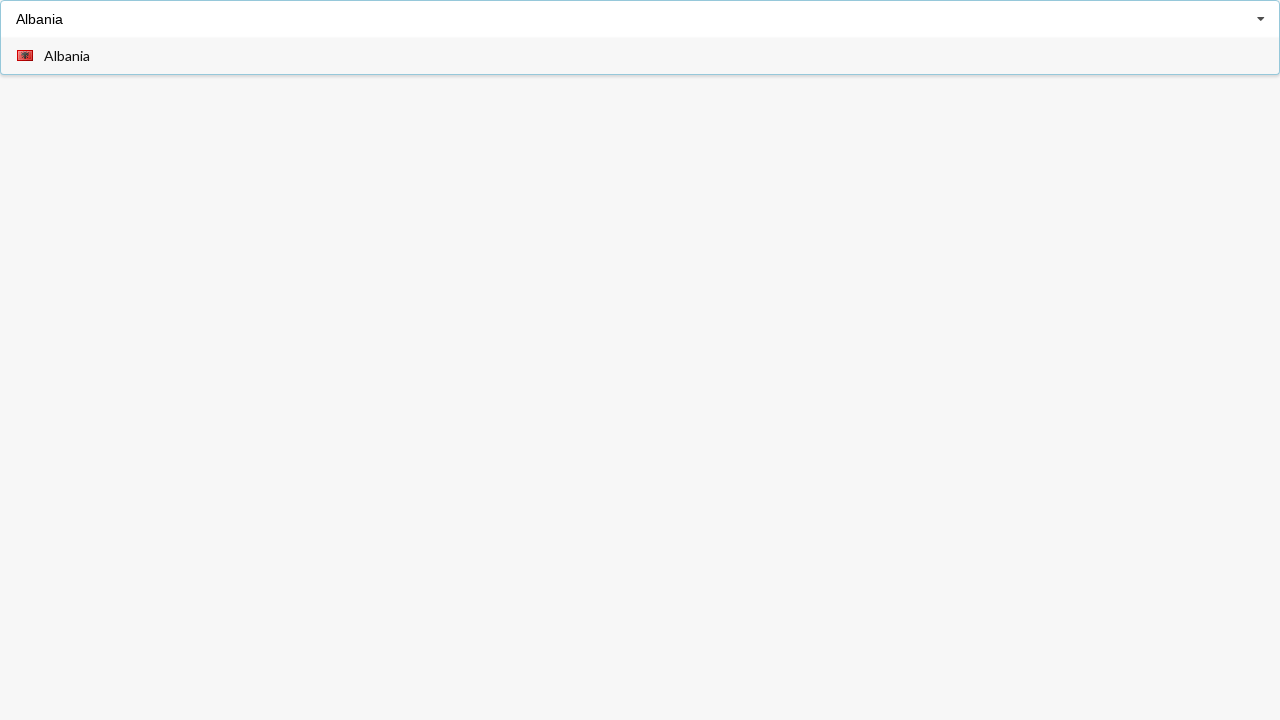

Dropdown options loaded after typing 'Albania'
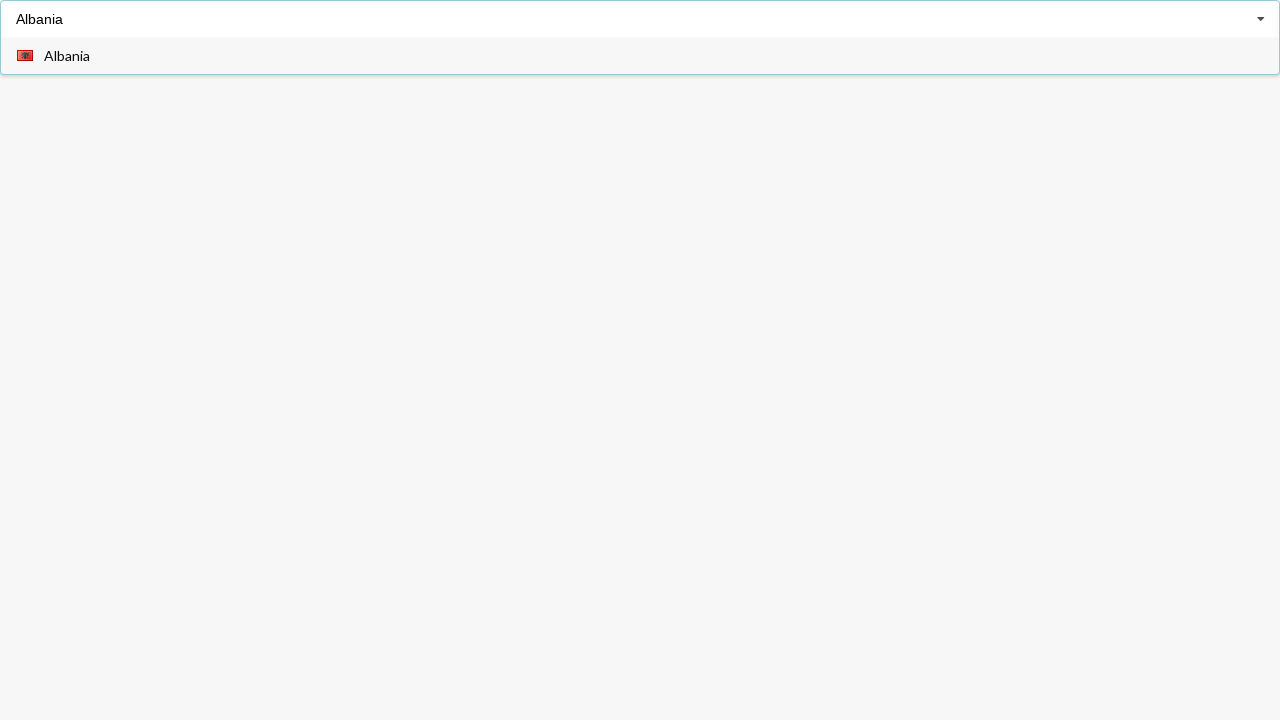

Selected 'Albania' from filtered dropdown results at (67, 56) on div[role='option'] span:has-text('Albania')
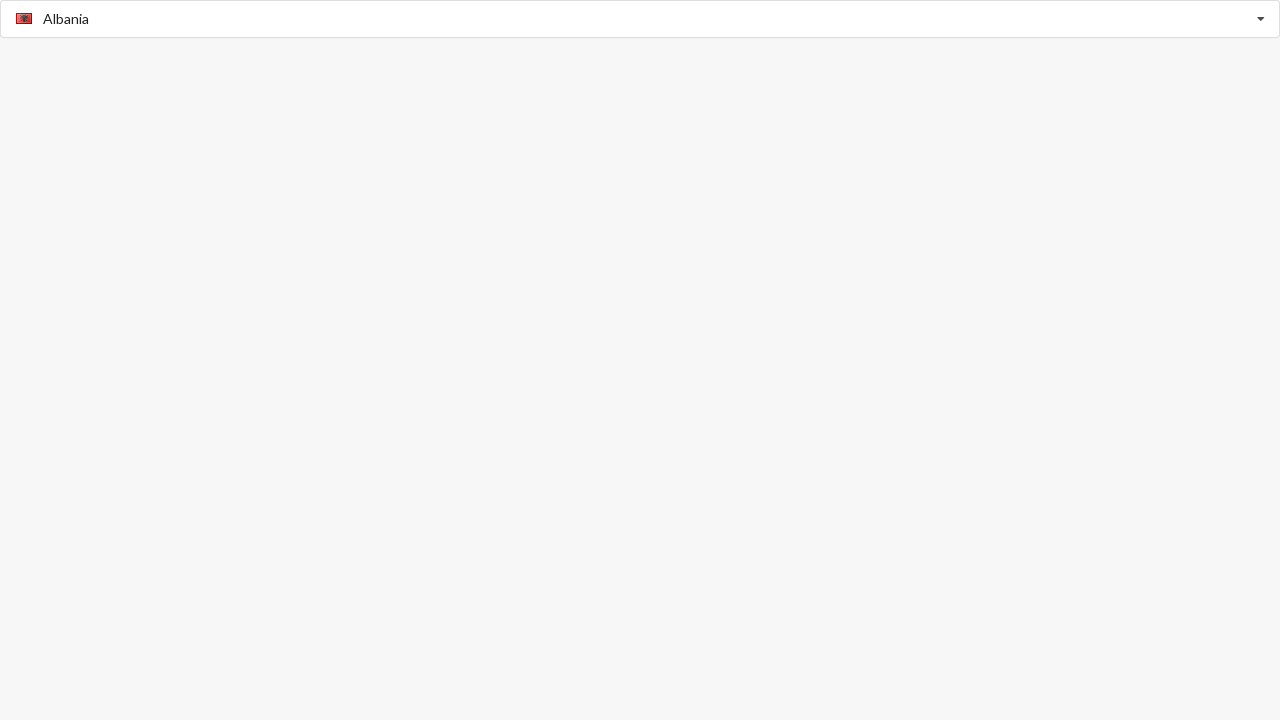

Verified that 'Albania' was selected in the dropdown
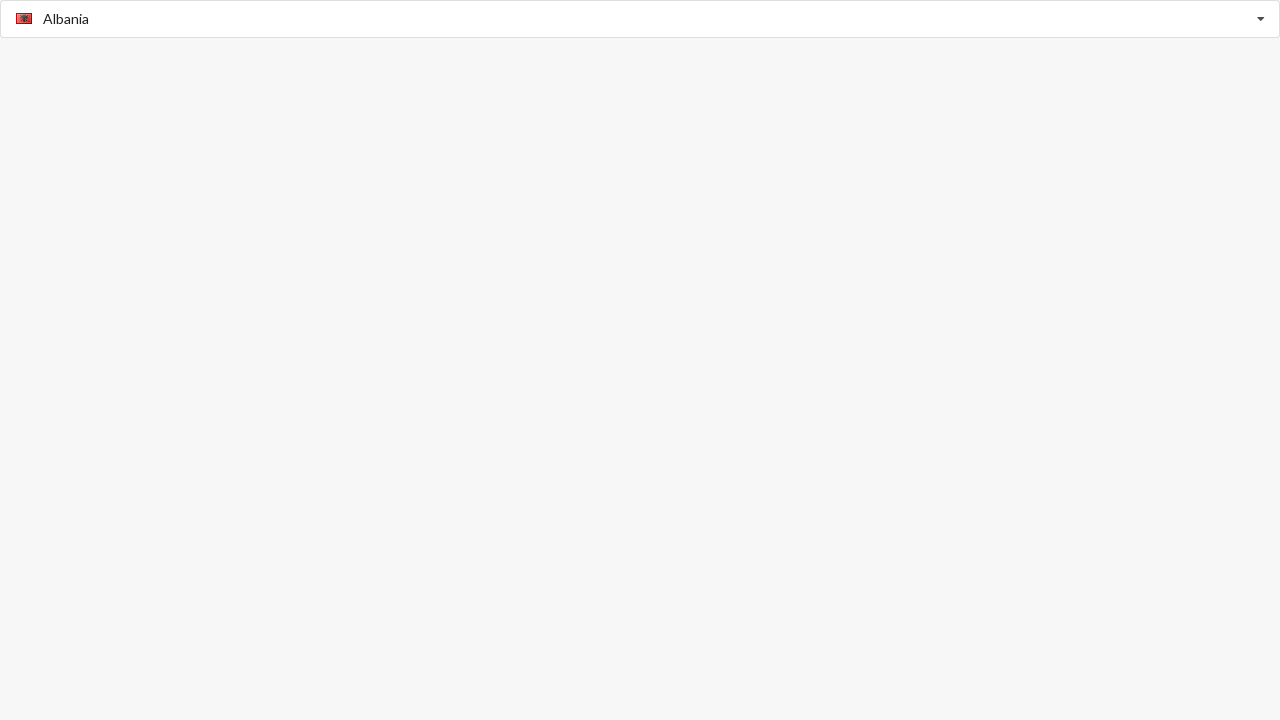

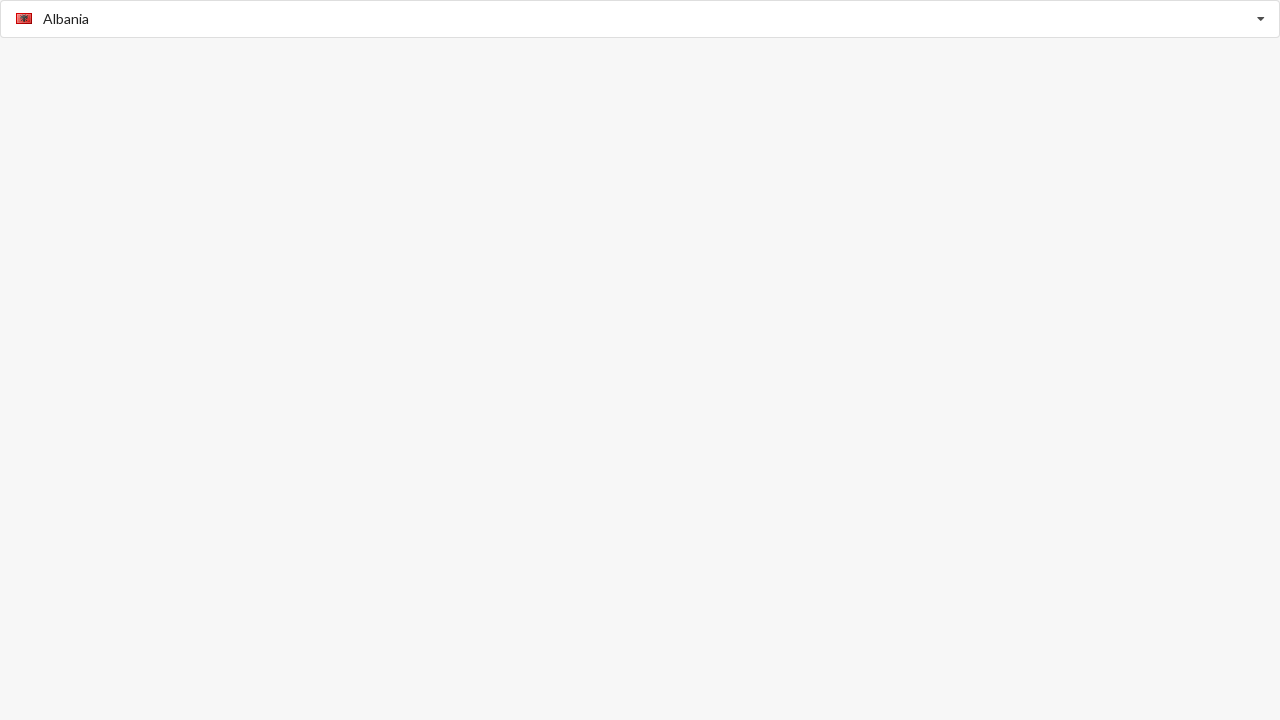